Tests password field validation on MailChimp signup by entering different password patterns and verifying validation messages

Starting URL: https://login.mailchimp.com/signup/

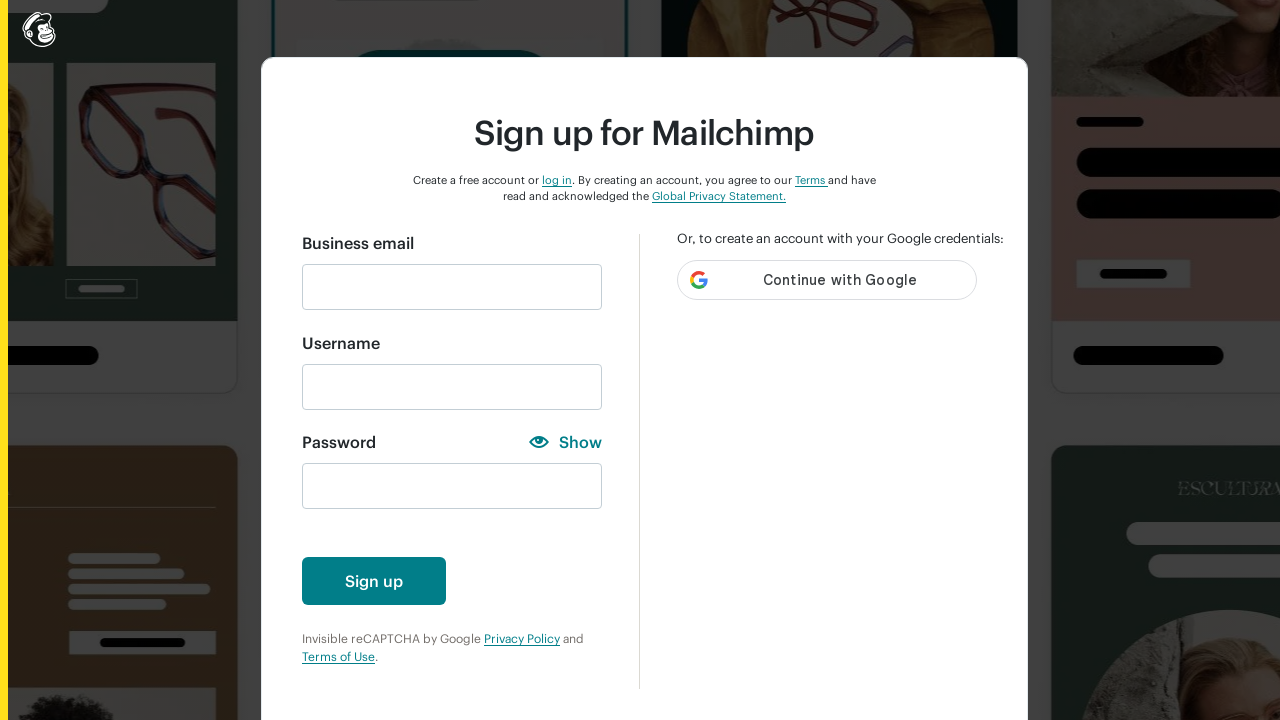

Filled email field with 'ngocthaonguyen2902@gmail.com' on #email
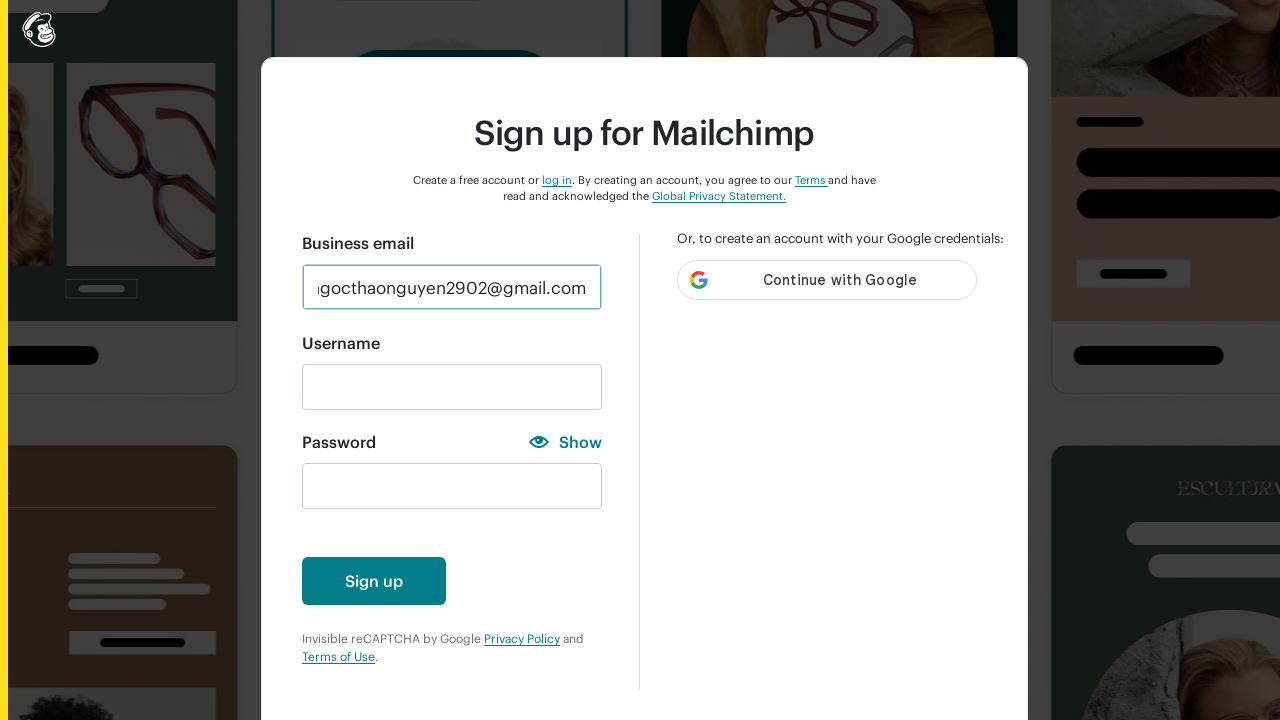

Entered lowercase password 'abc' for validation testing on #new_password
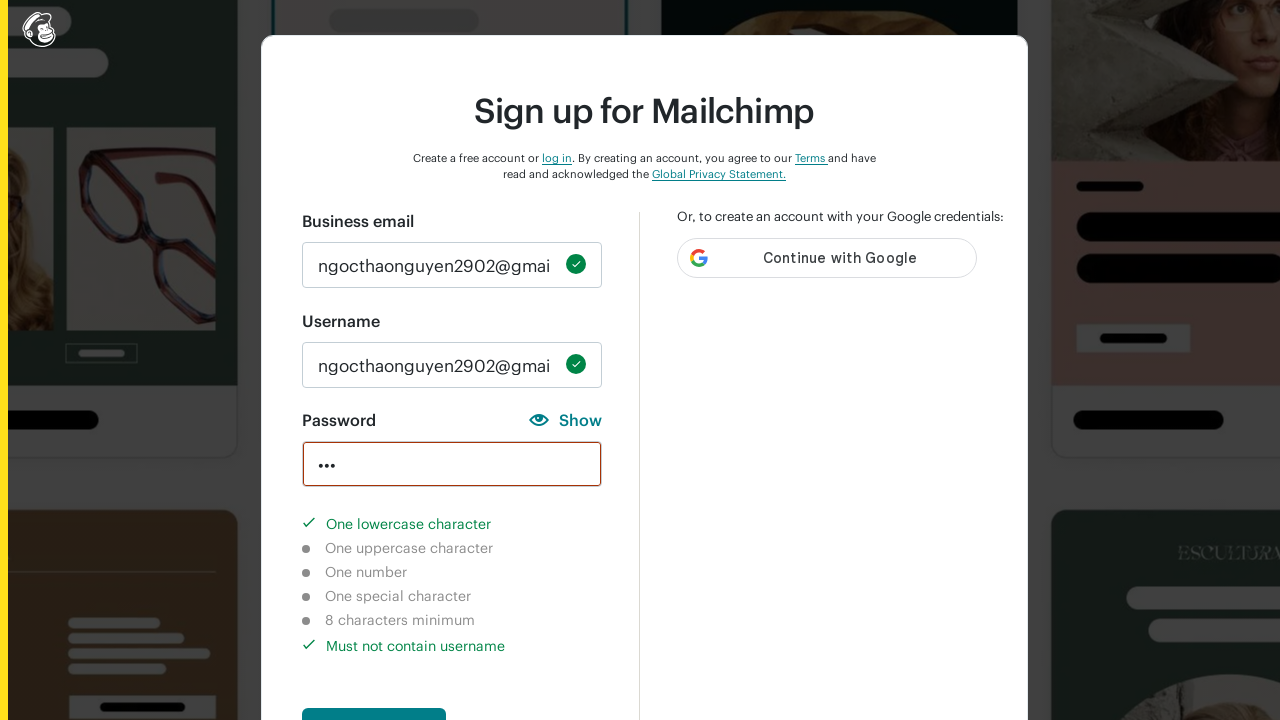

Waited 1 second for lowercase validation message
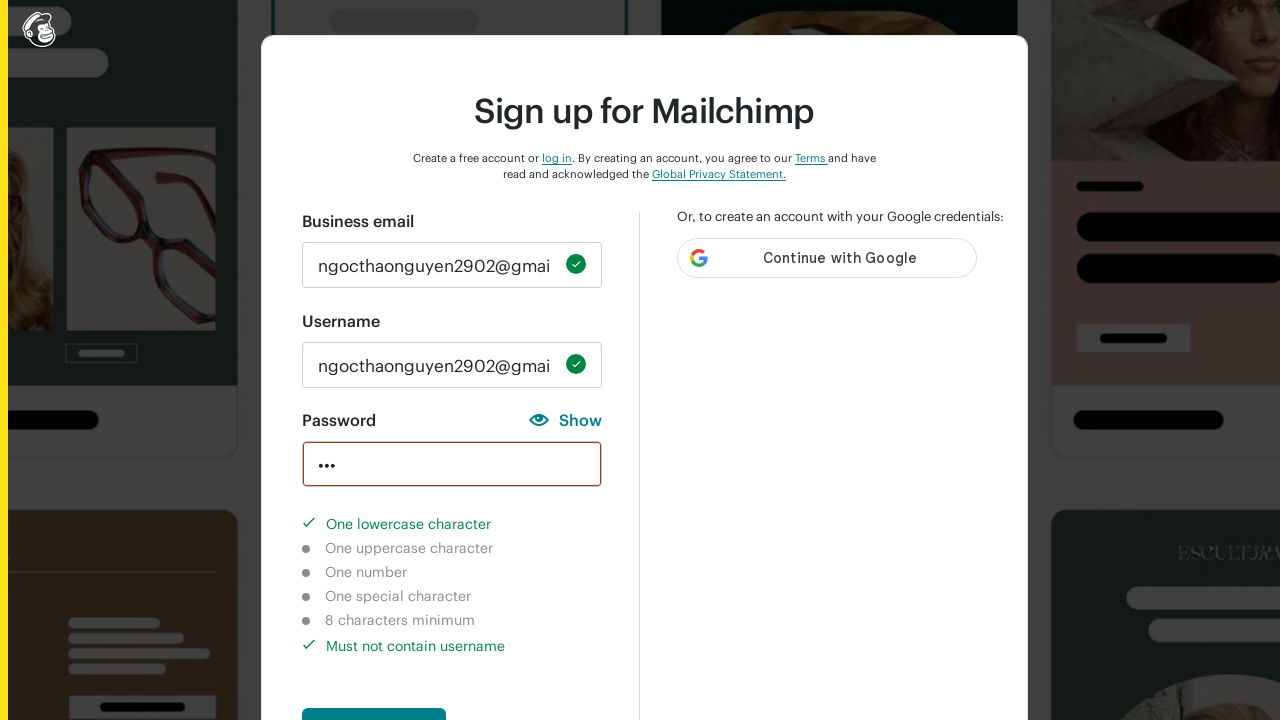

Cleared password field on #new_password
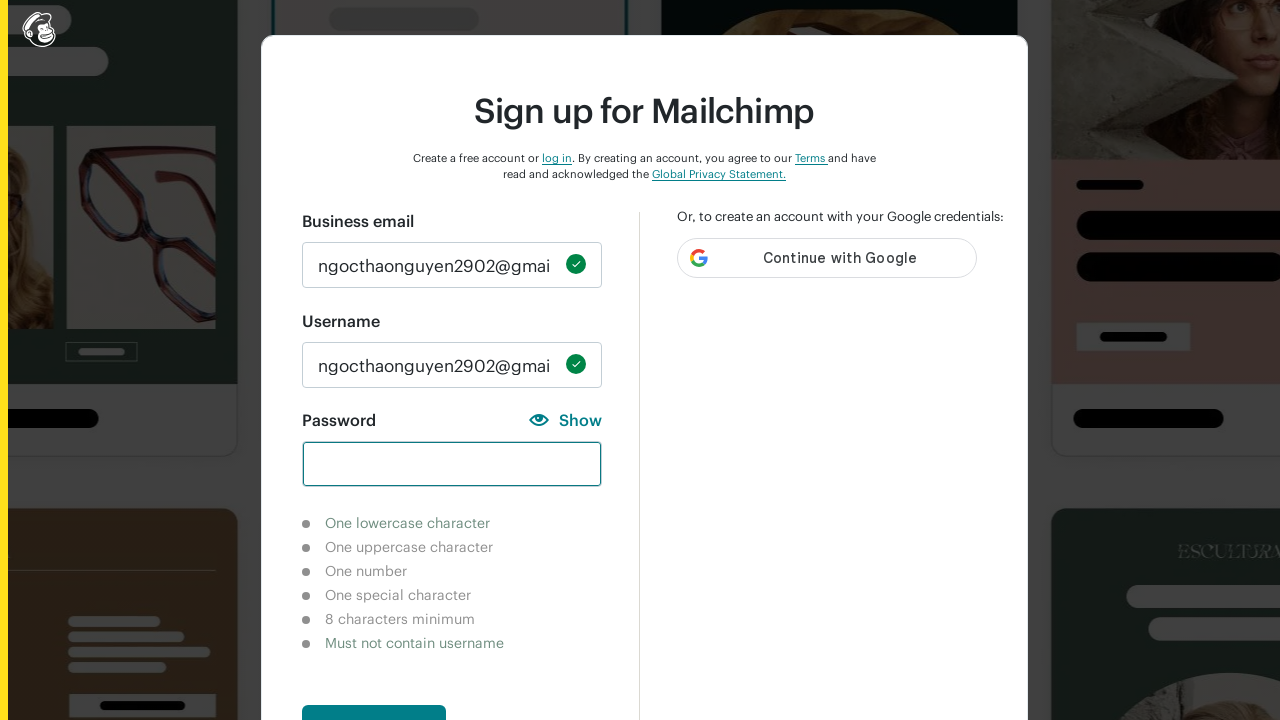

Entered uppercase password 'ABC' for validation testing on #new_password
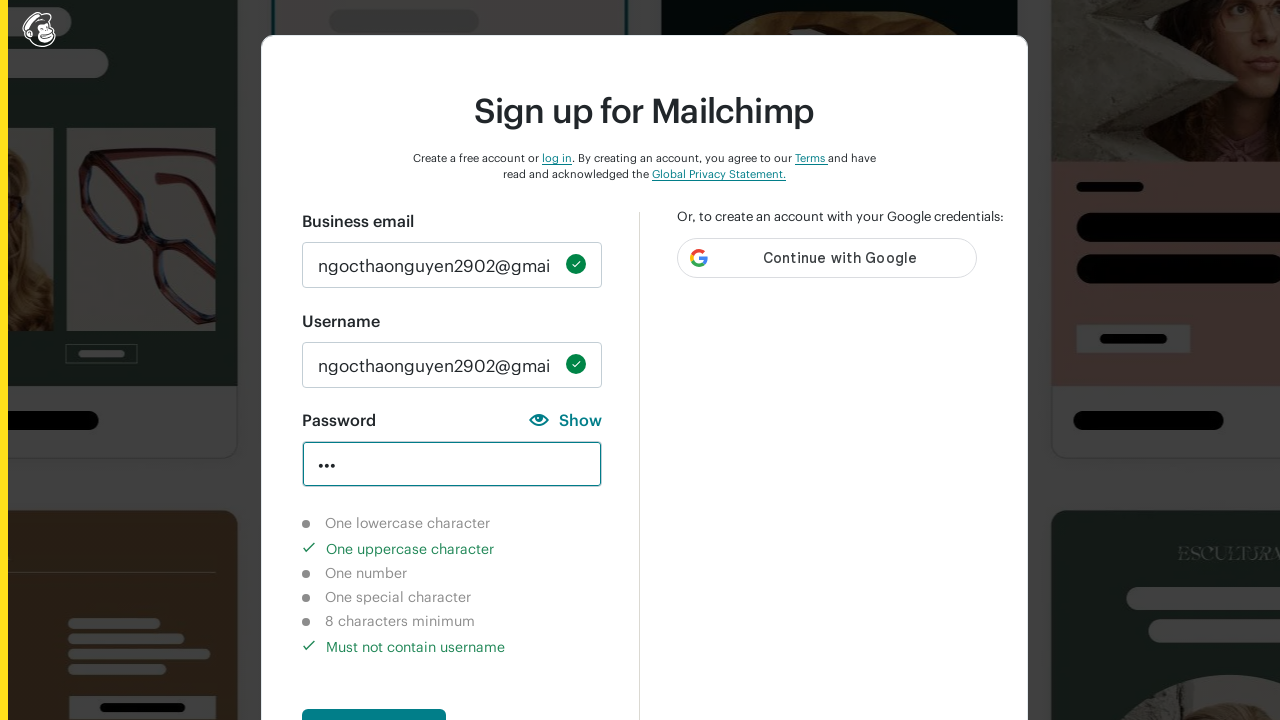

Waited 1 second for uppercase validation message
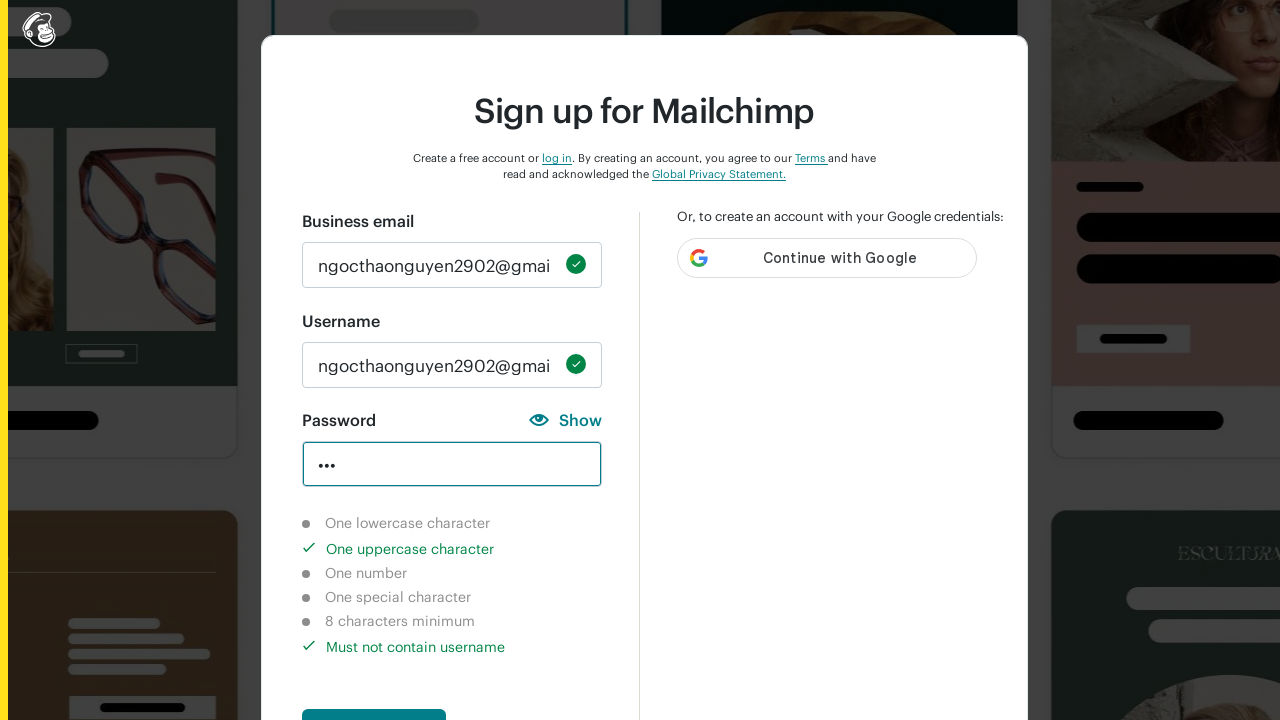

Cleared password field on #new_password
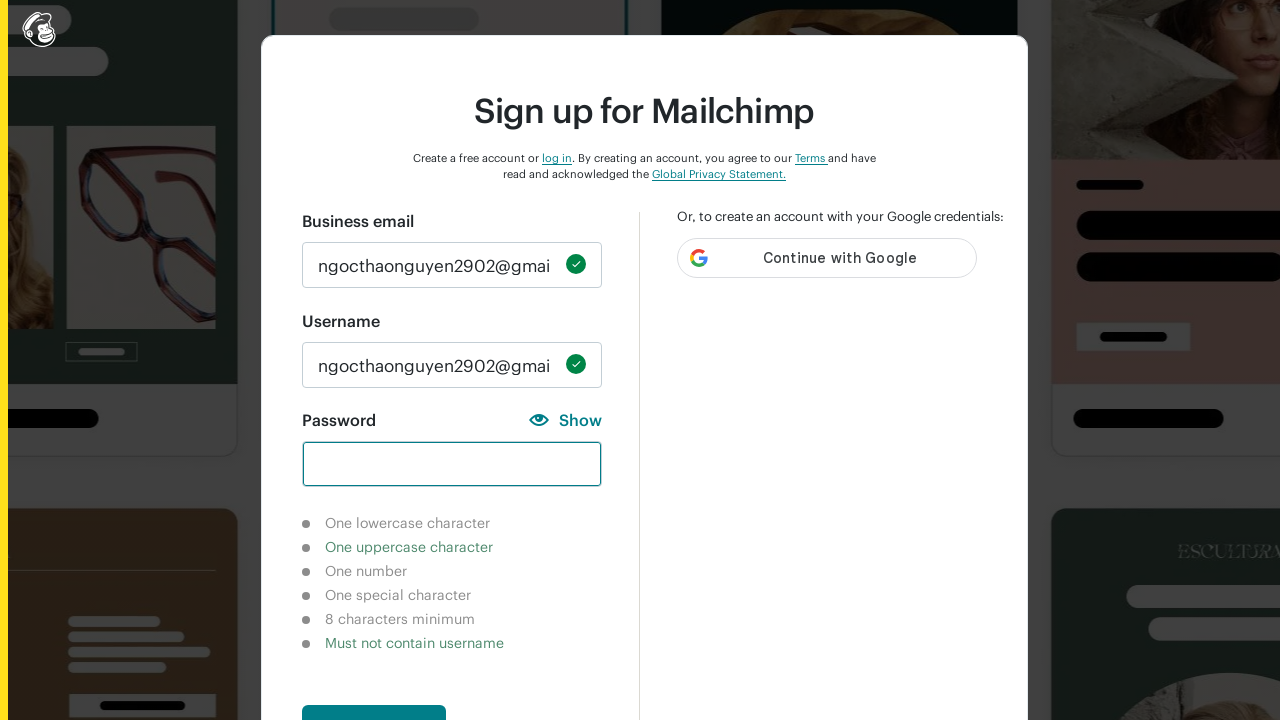

Entered numeric password '123' for validation testing on #new_password
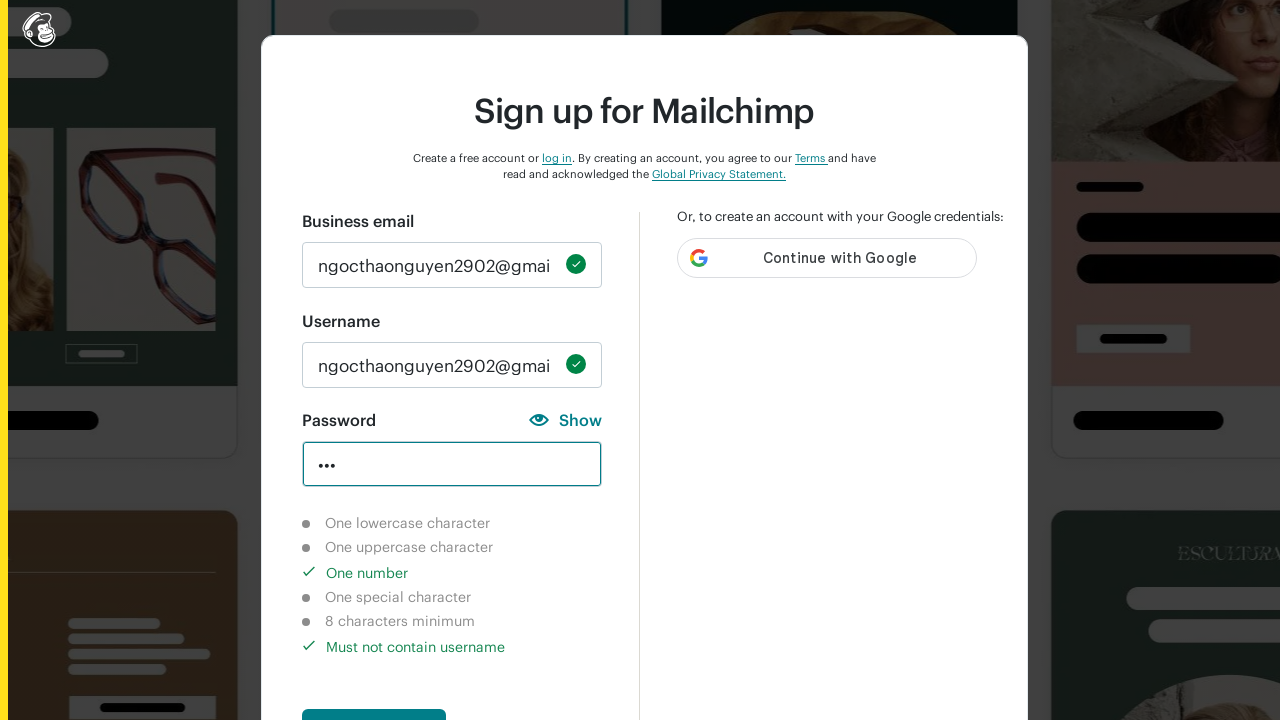

Waited 1 second for numeric validation message
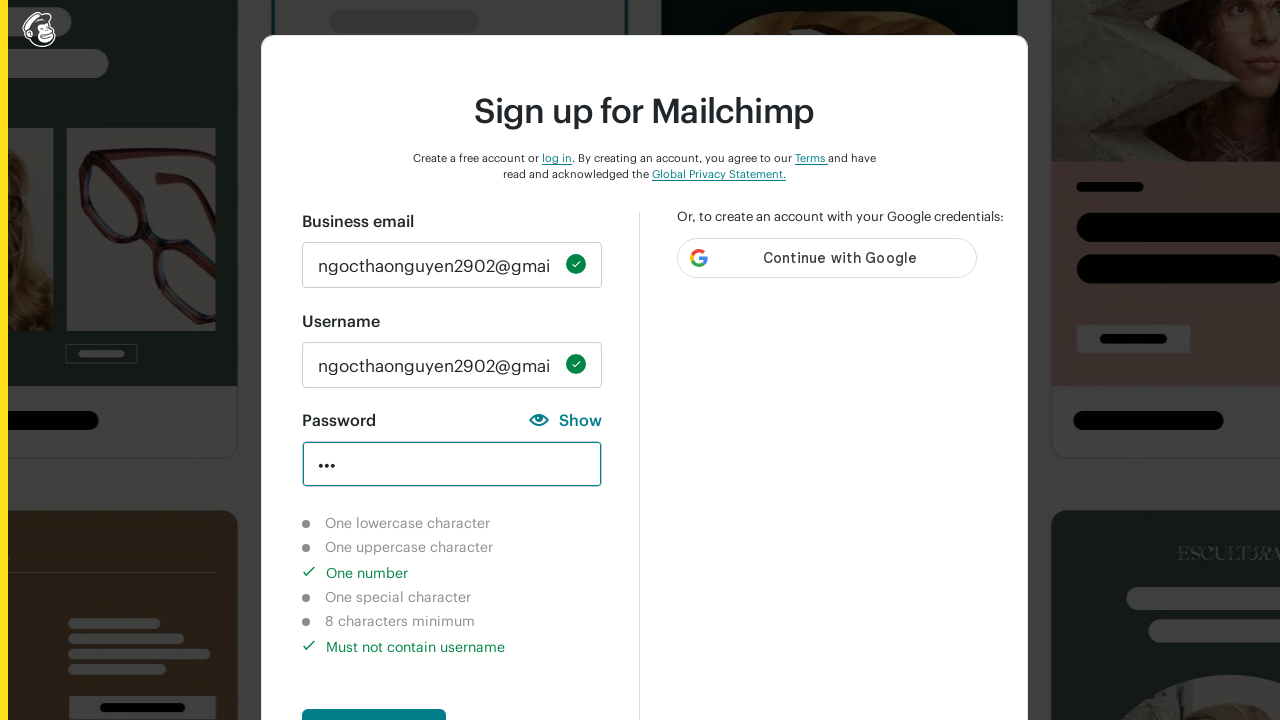

Cleared password field on #new_password
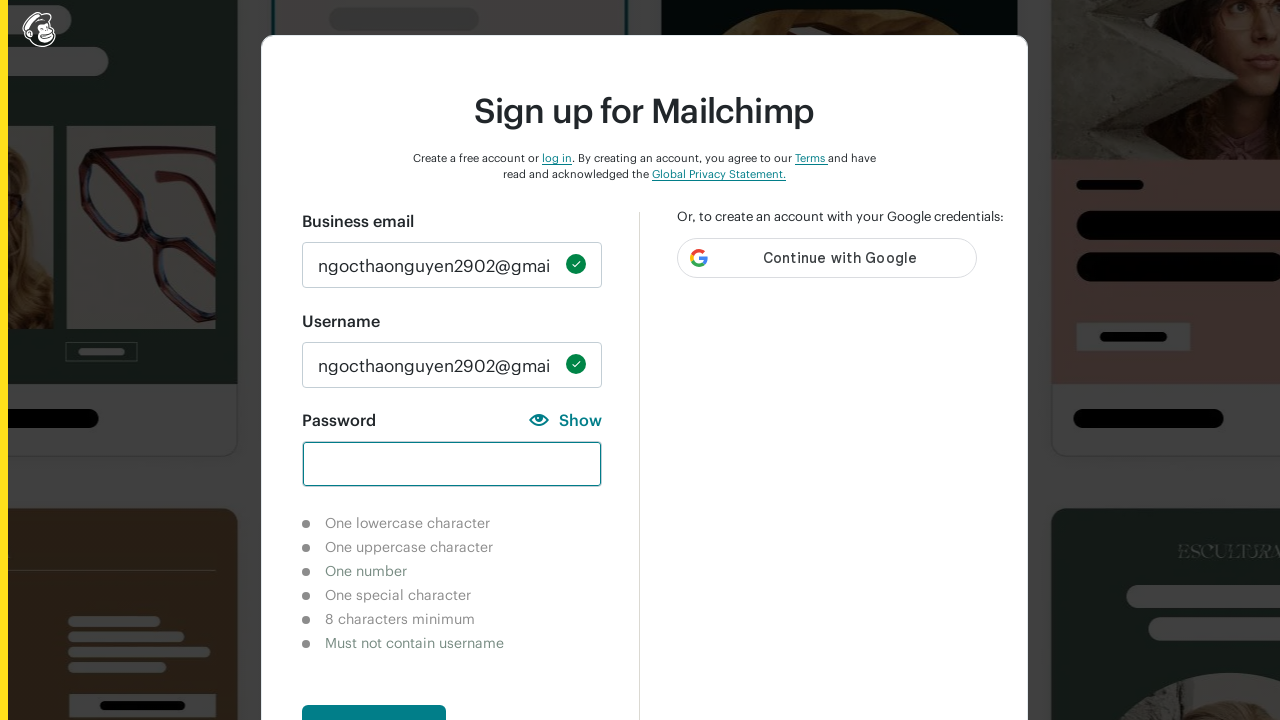

Entered special character password '@#' for validation testing on #new_password
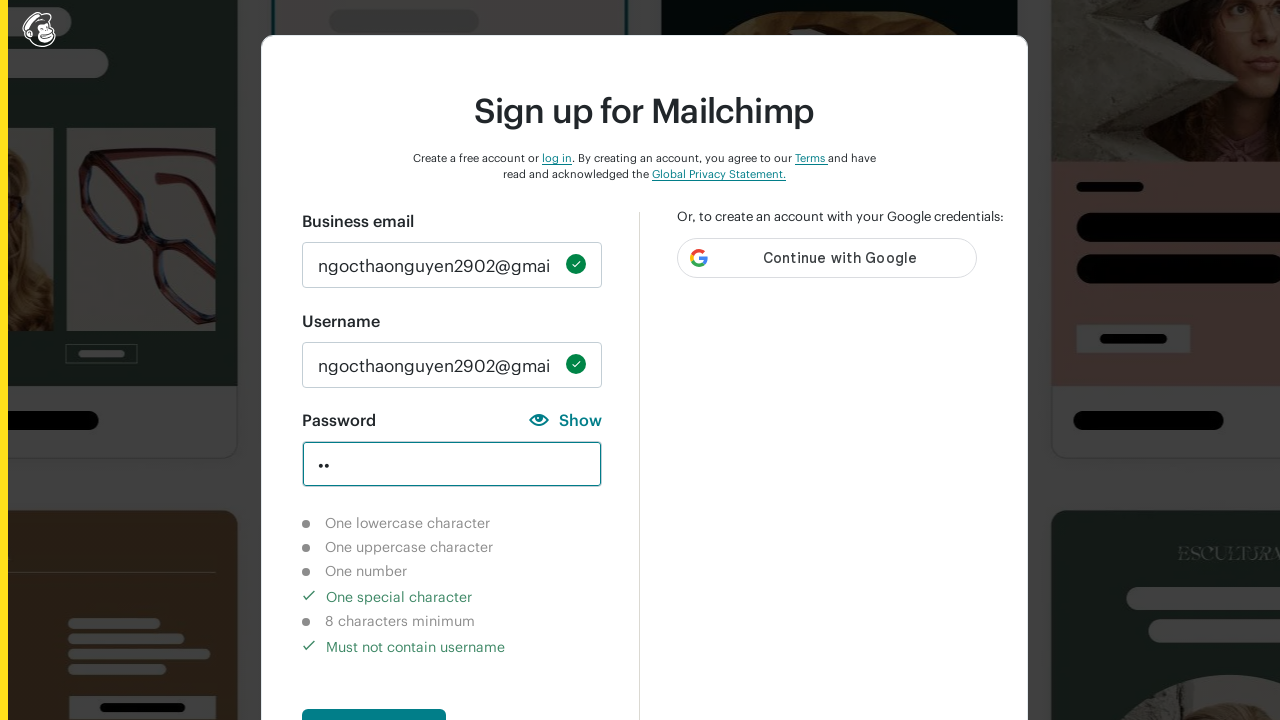

Waited 1 second for special character validation message
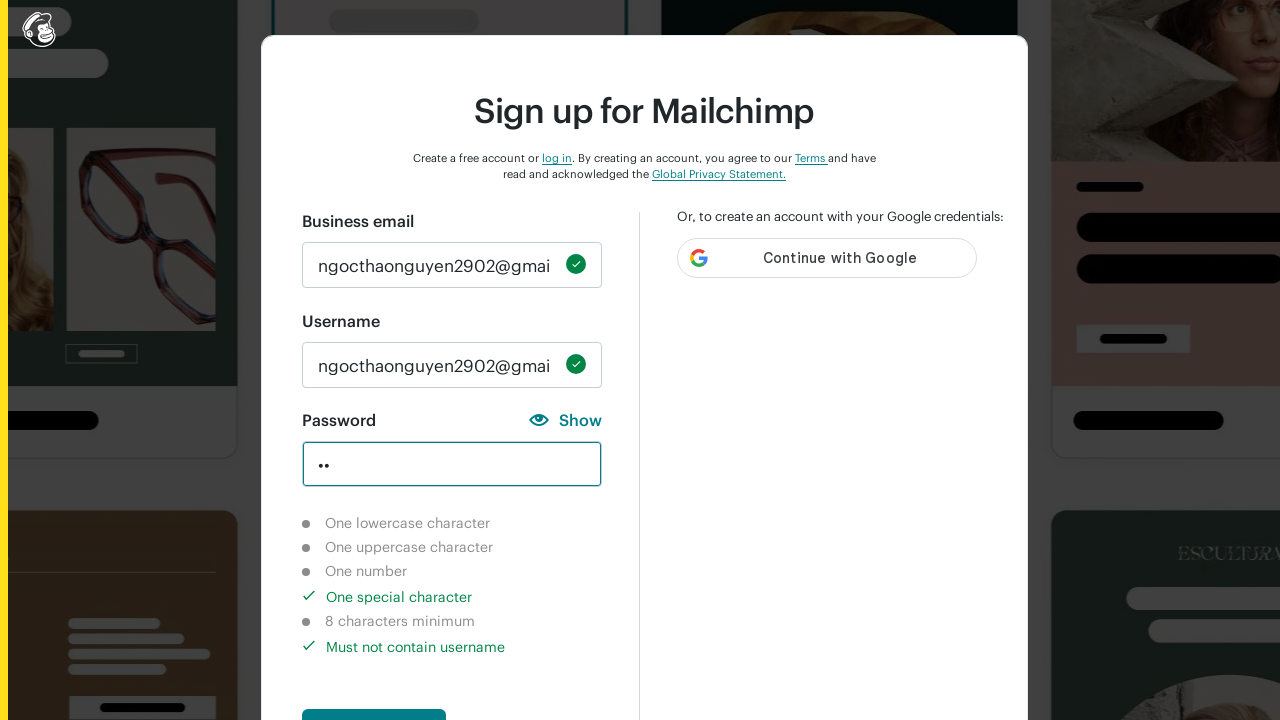

Cleared password field on #new_password
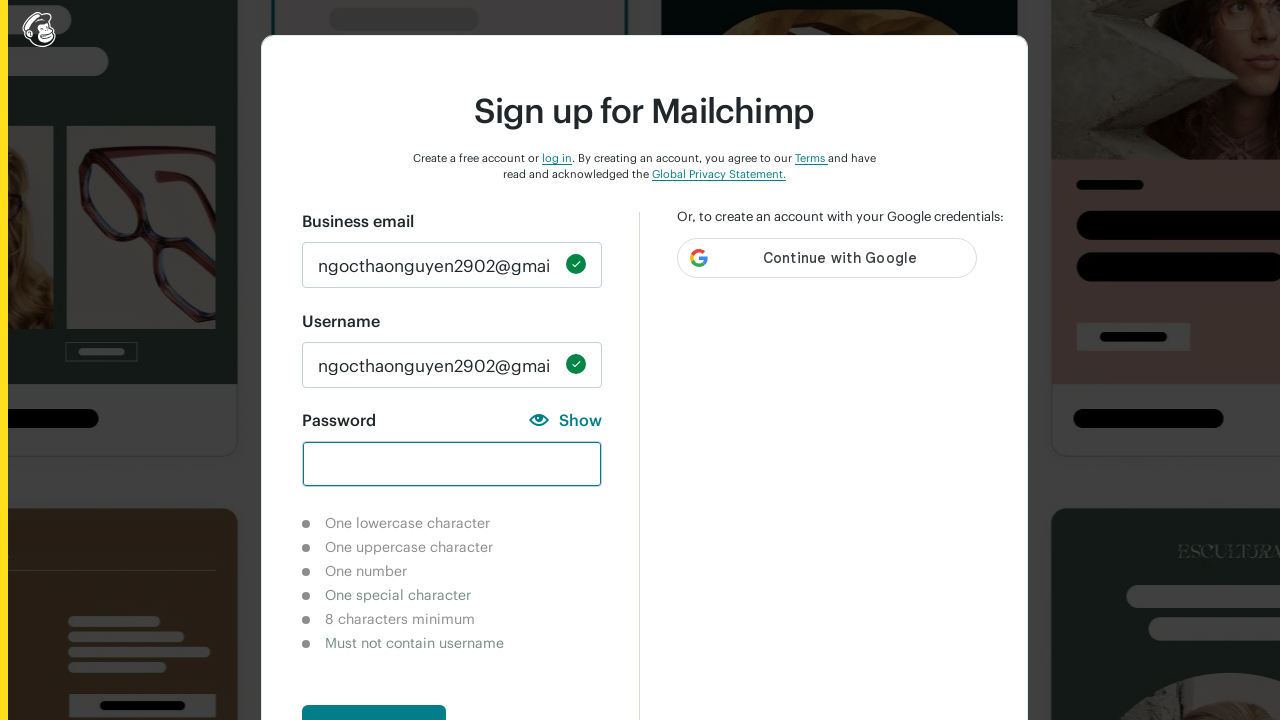

Entered 8-character password 'ngocthao' for length validation testing on #new_password
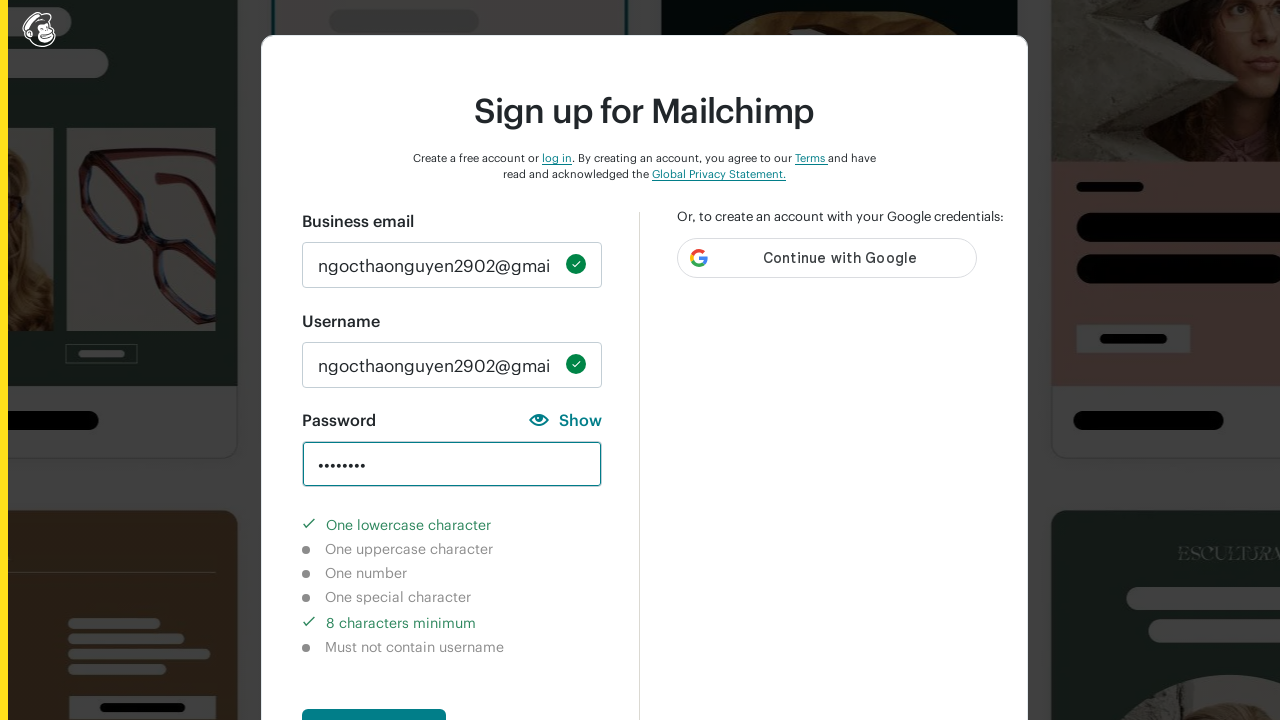

Waited 1 second for 8-character validation message
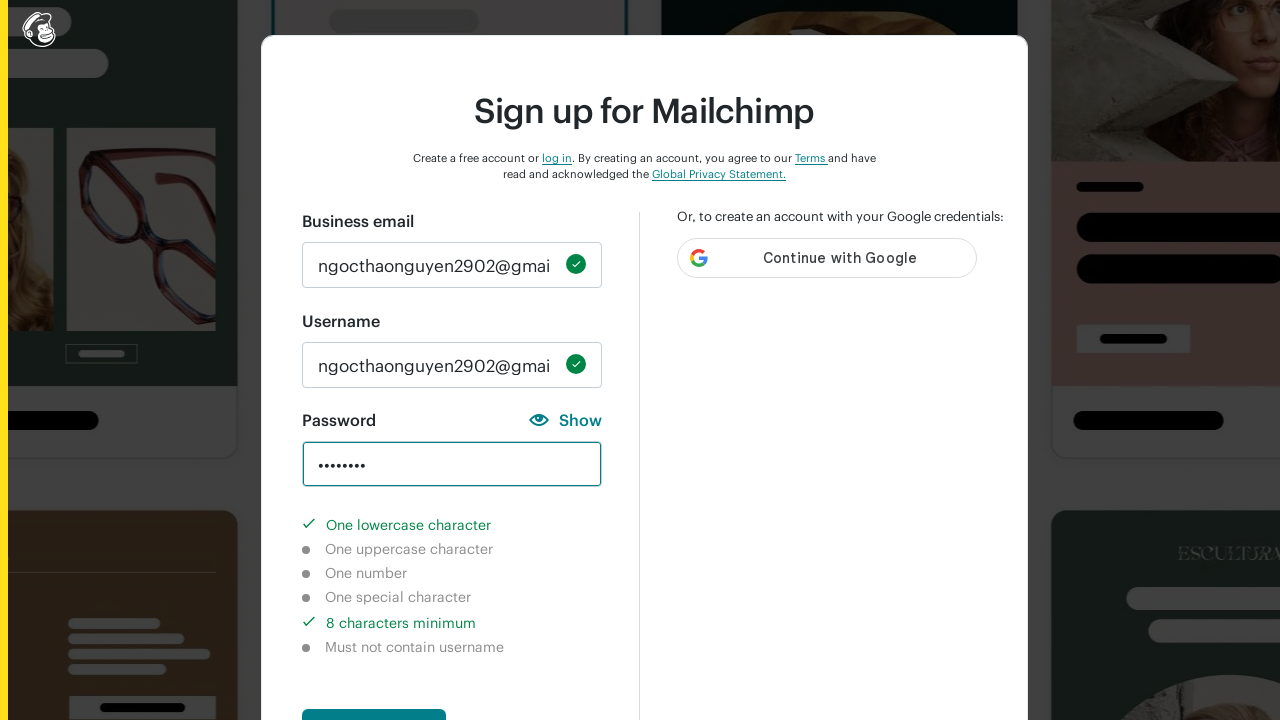

Cleared password field on #new_password
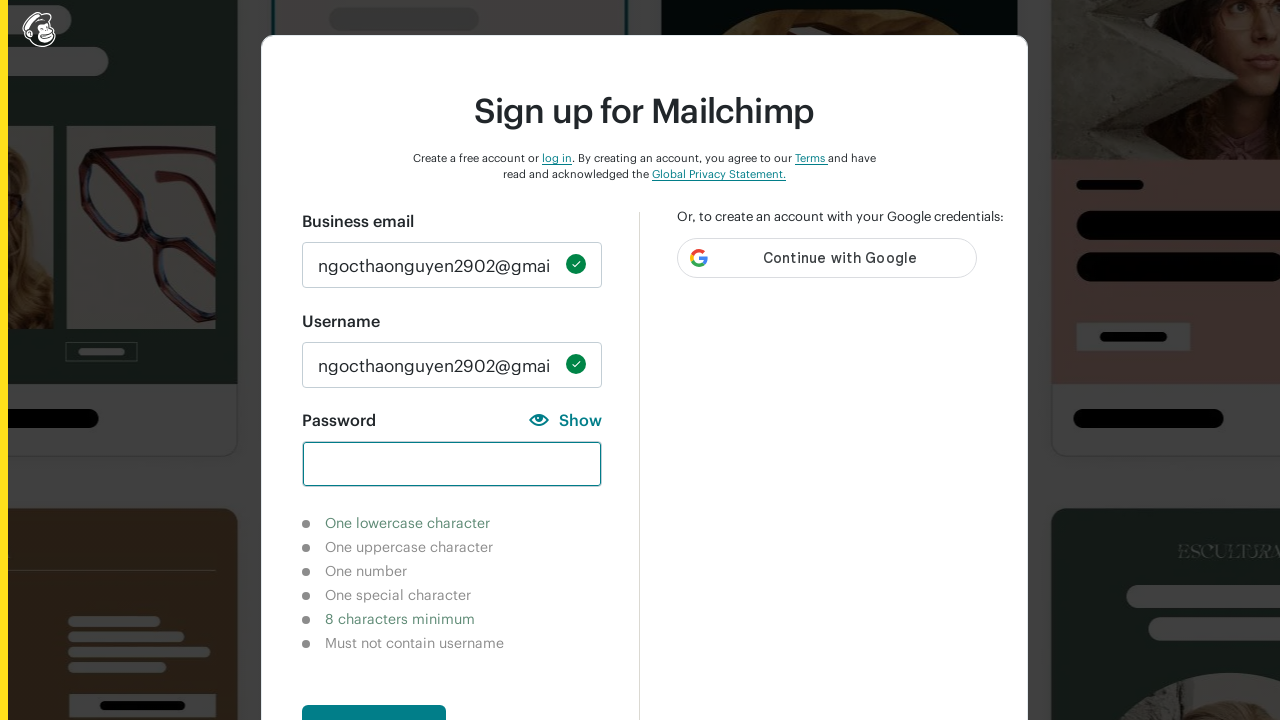

Entered valid password 'Th@o022996' containing uppercase, lowercase, numbers, and special characters on #new_password
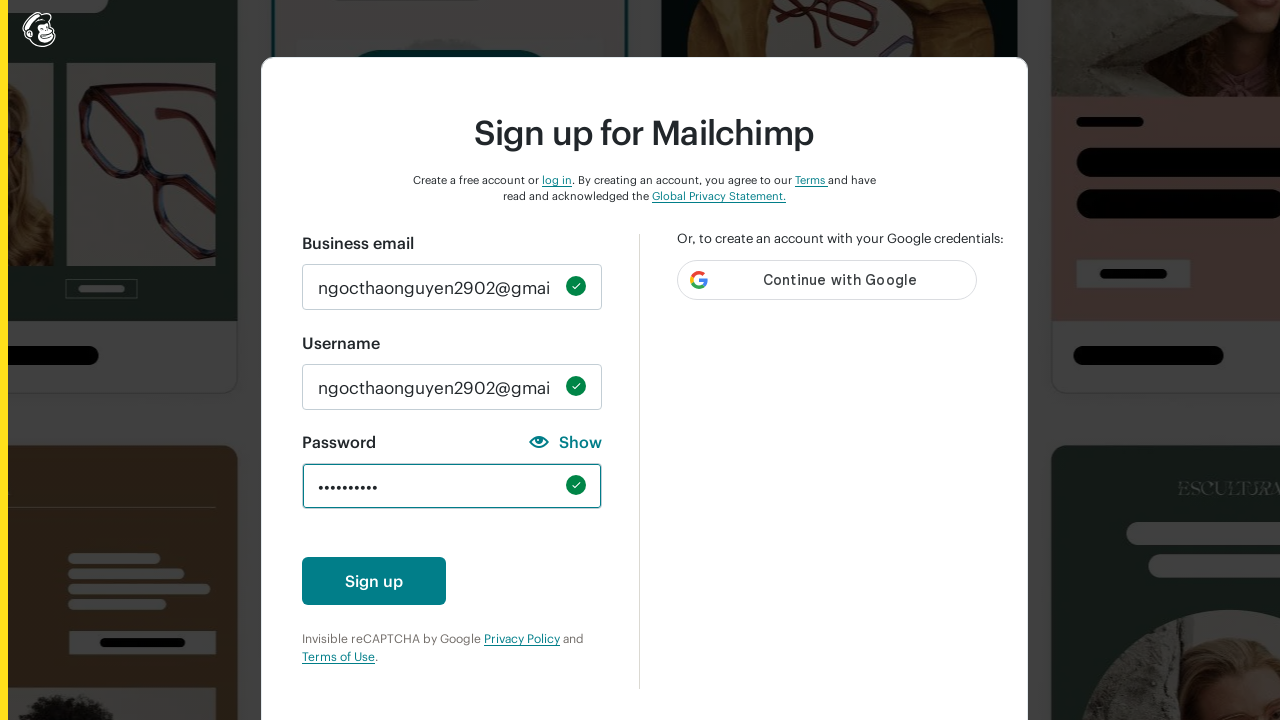

Clicked create account button with valid password at (374, 581) on #create-account-enabled
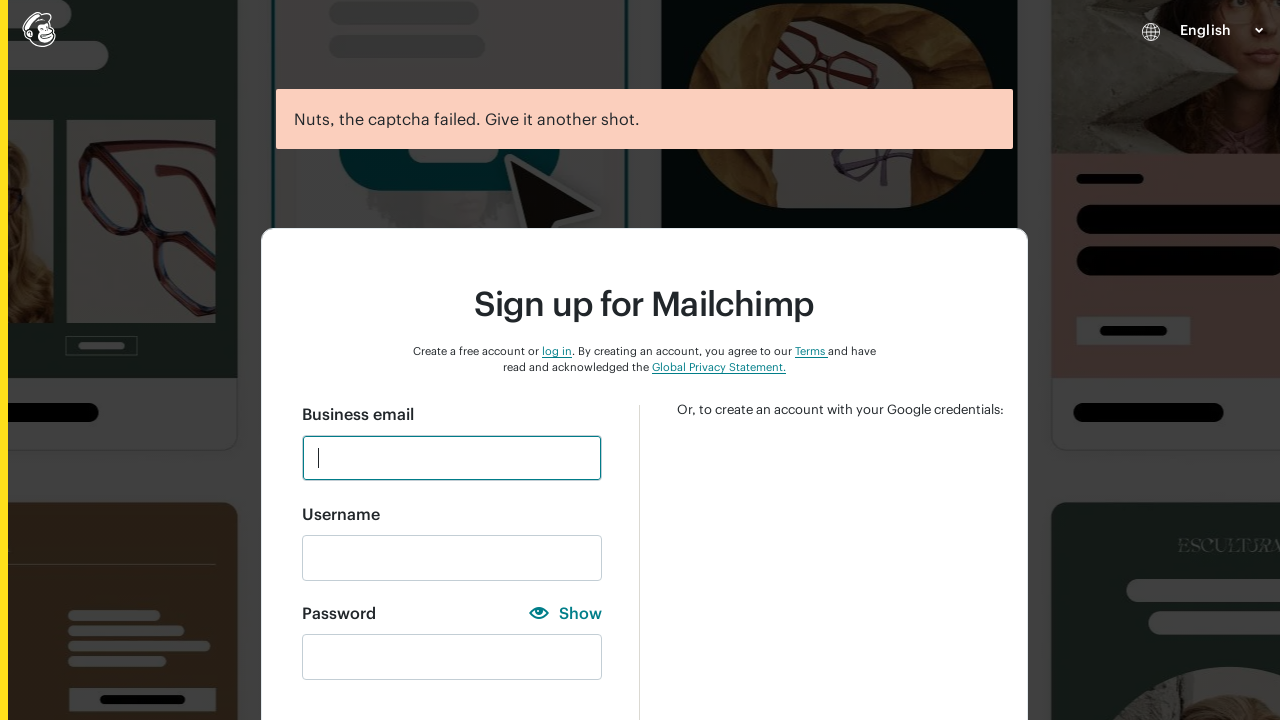

Waited 3 seconds for account creation to process
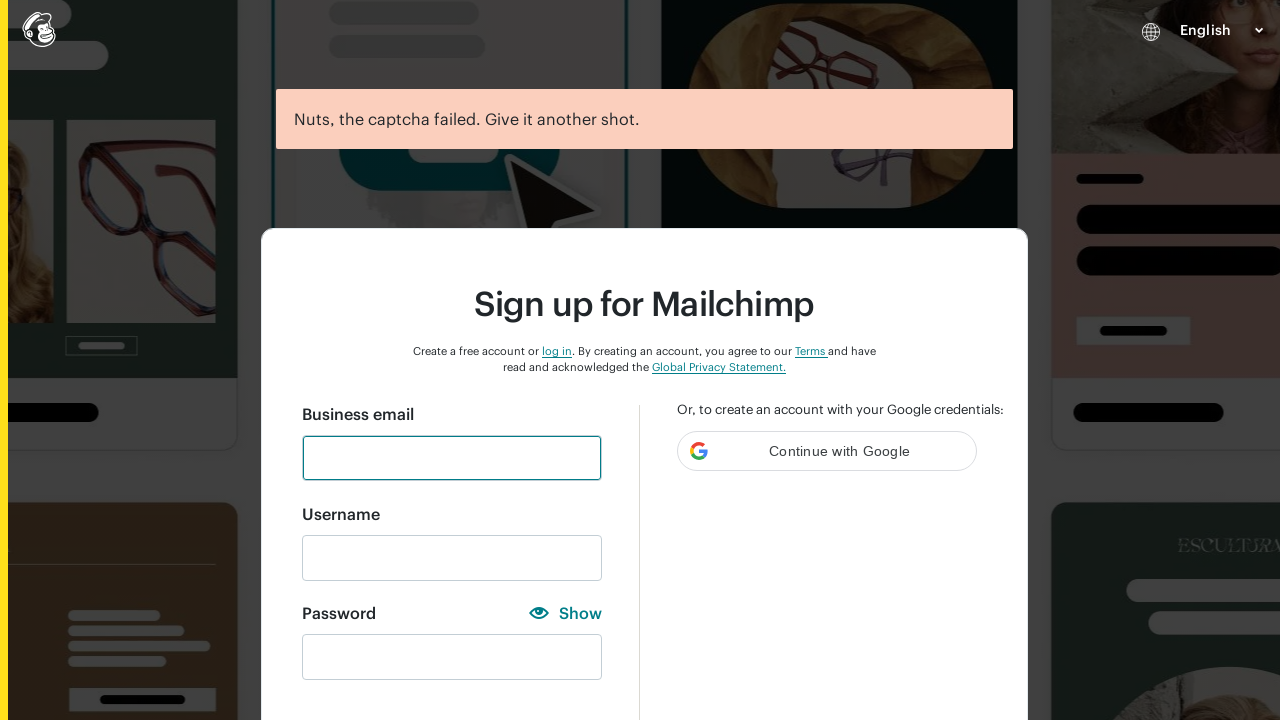

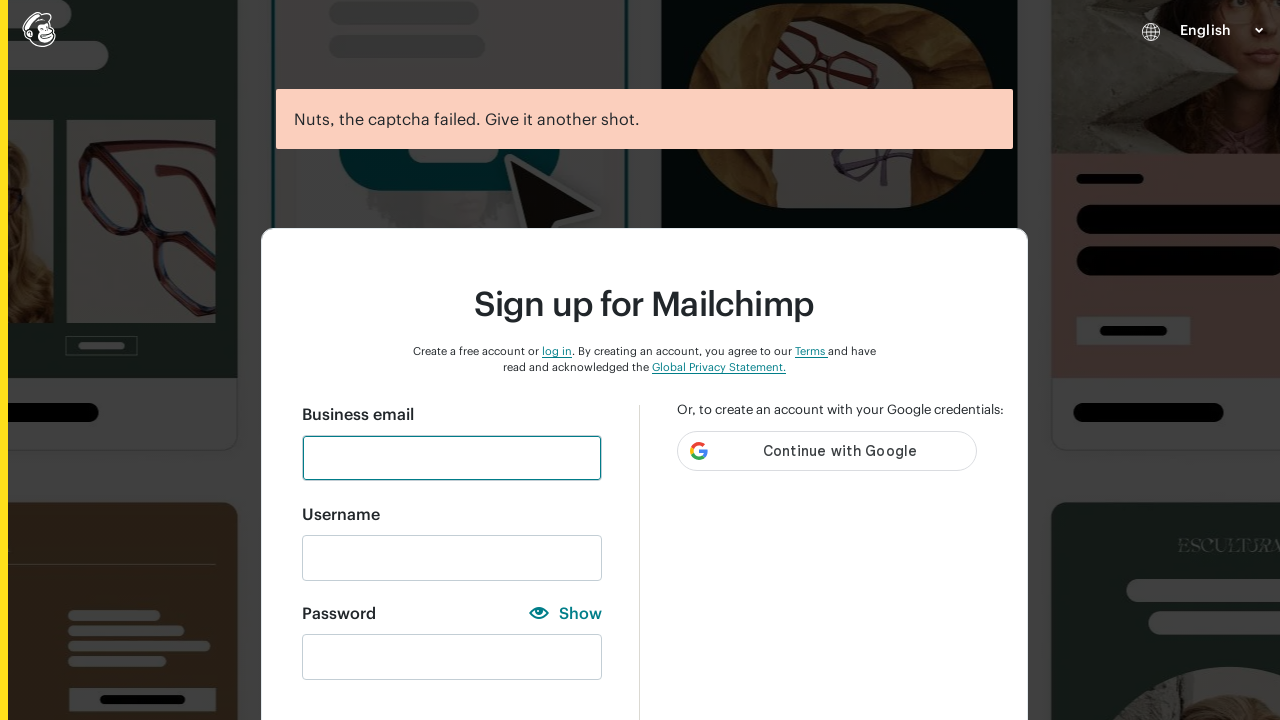